Tests a demo login form by entering credentials and verifying the redirect to example.com after submission

Starting URL: https://www.stealmylogin.com/demo.html

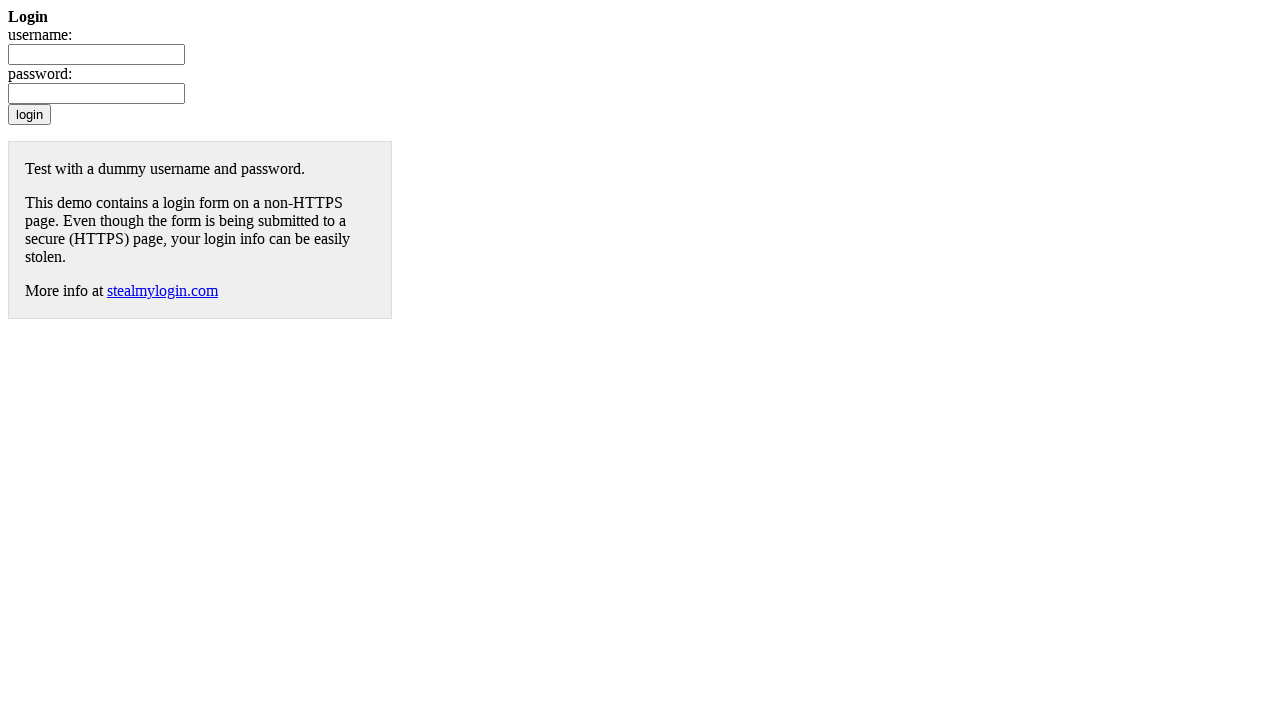

Filled username field with 'testuser123' on input:nth-of-type(1)
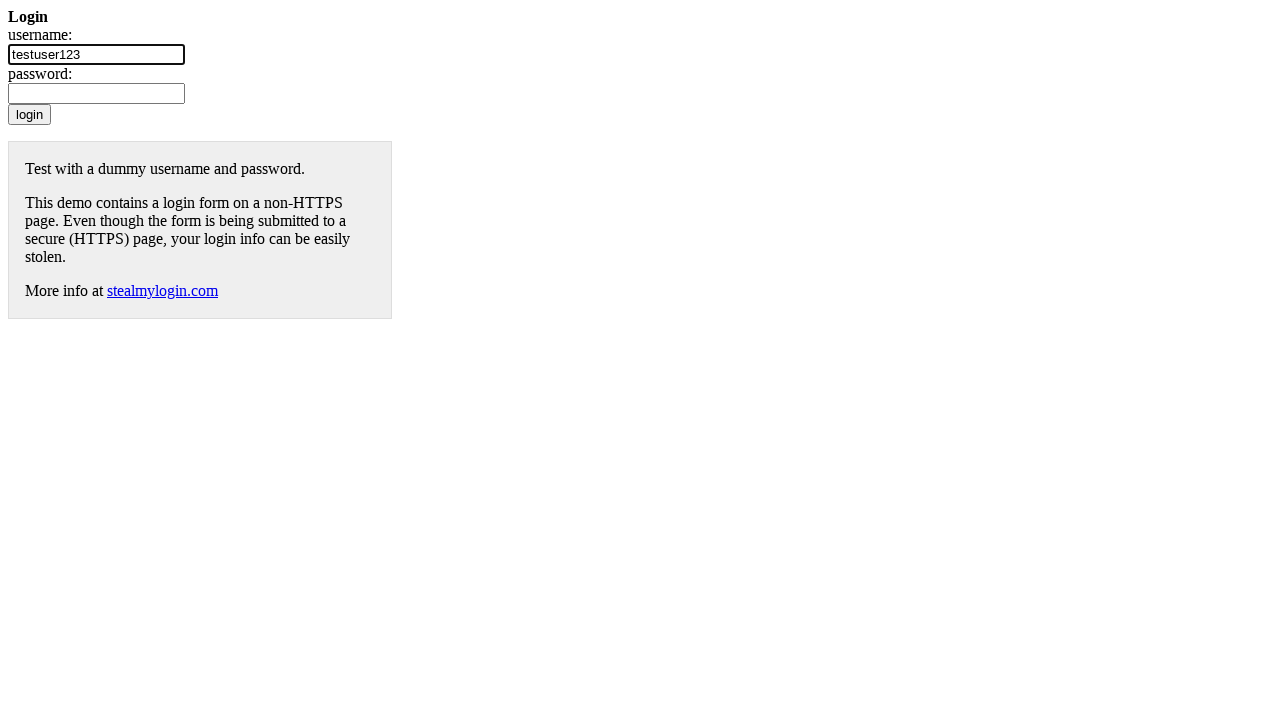

Filled password field with 'testpass456' on input:nth-of-type(2)
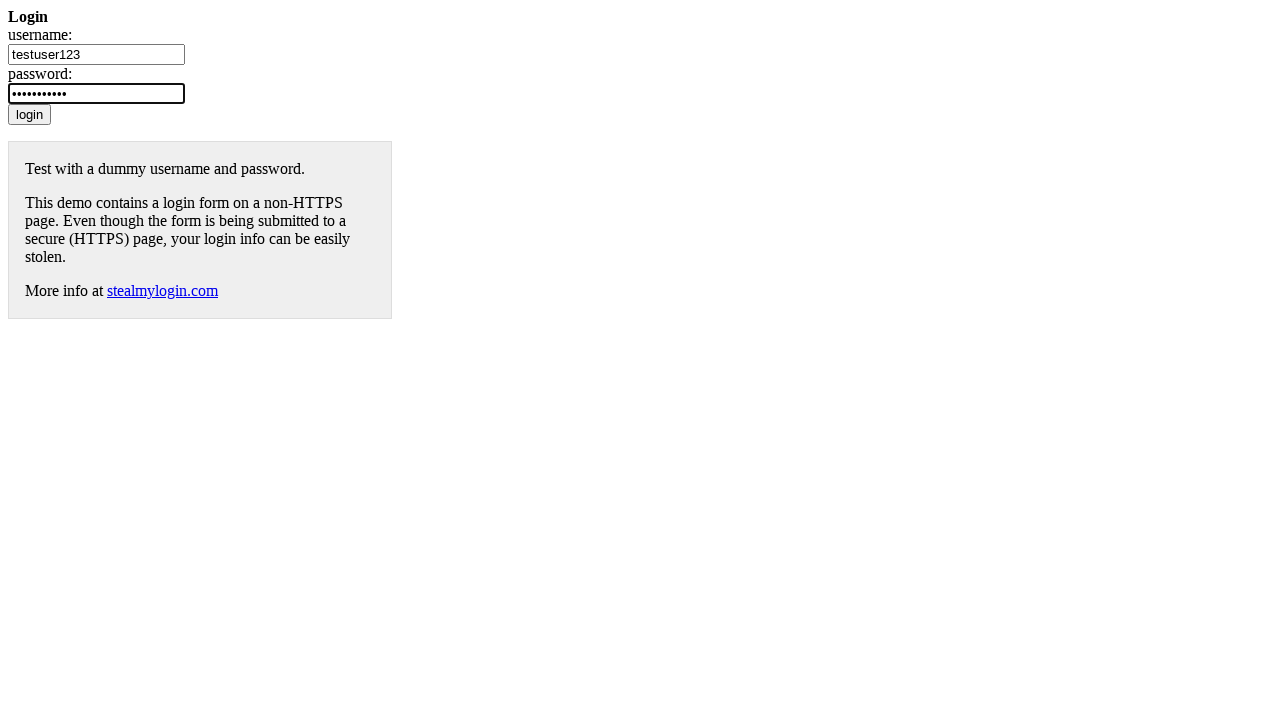

Clicked login button to submit credentials at (30, 114) on input:nth-of-type(3)
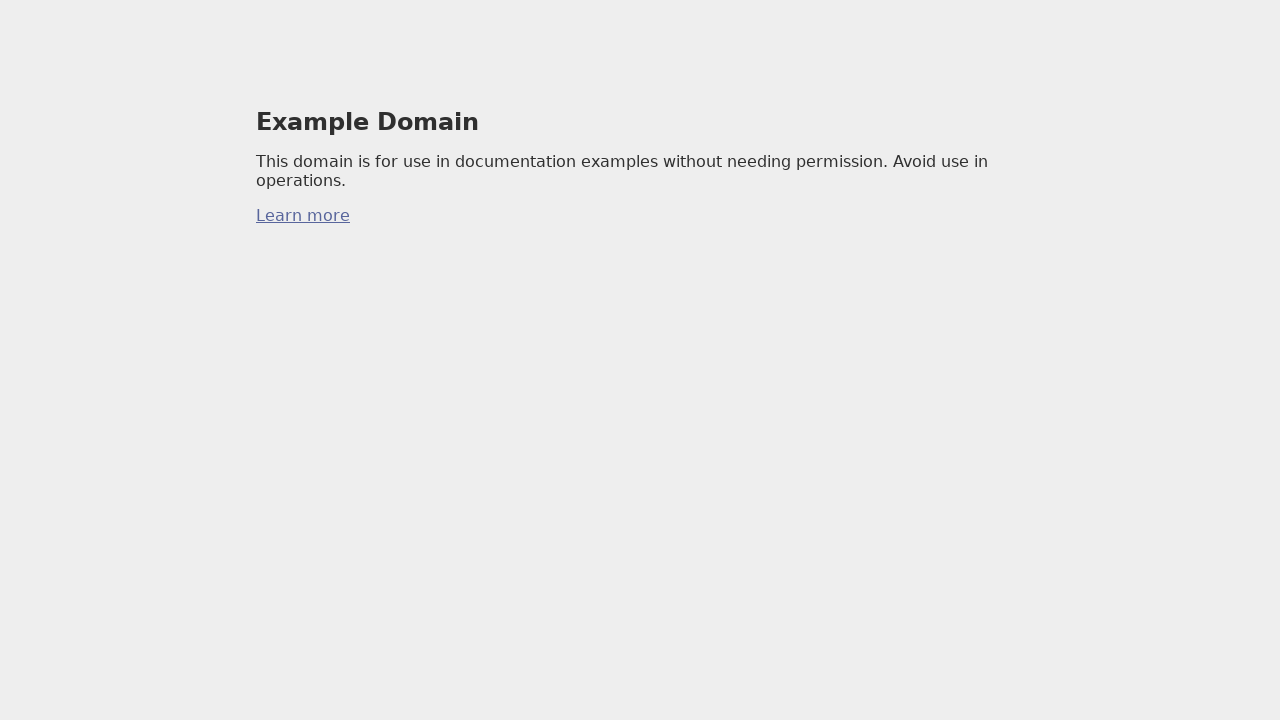

Successfully redirected to example.com after login
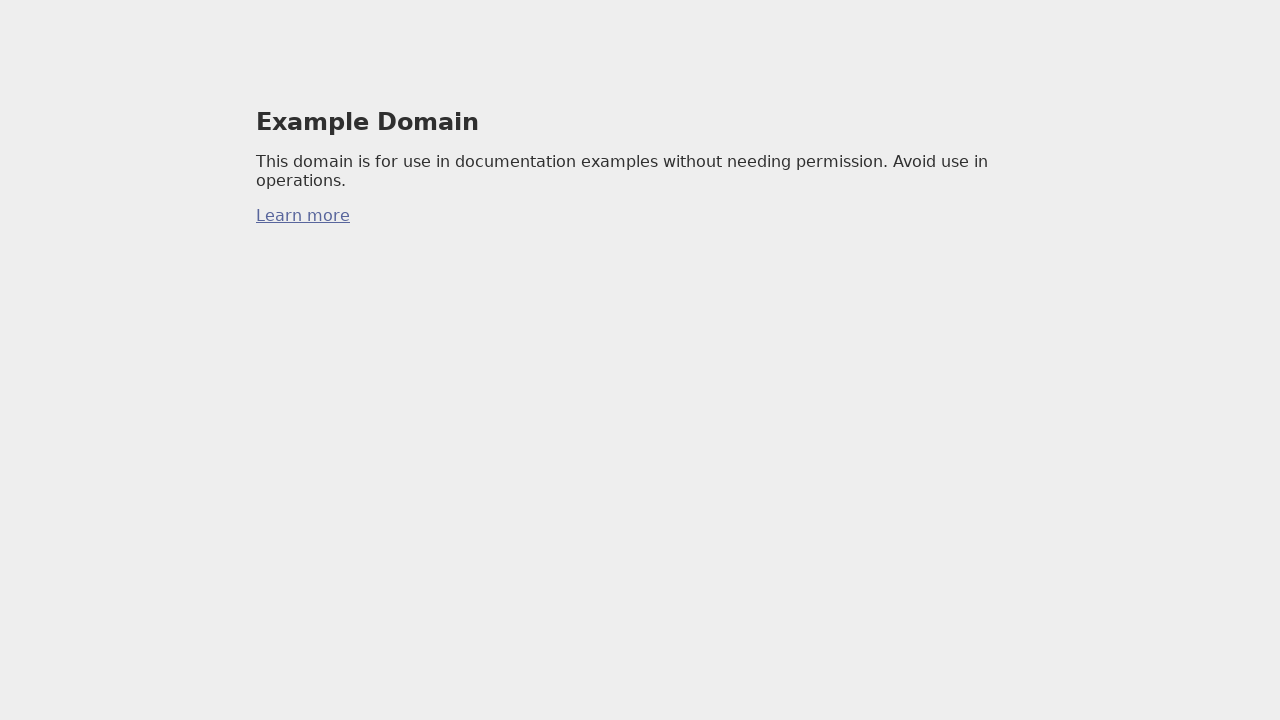

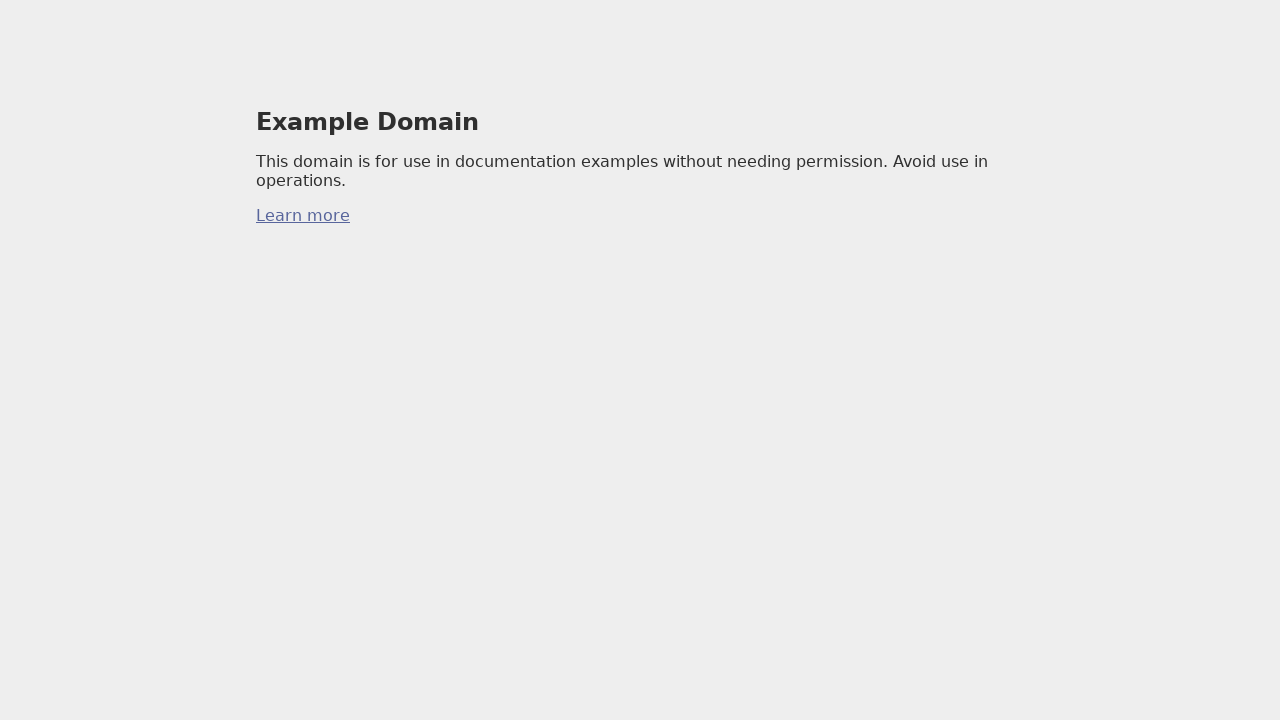